Basic browser automation that navigates to Rahul Shetty Academy website and verifies the page loads by checking the title and URL

Starting URL: https://rahulshettyacademy.com/

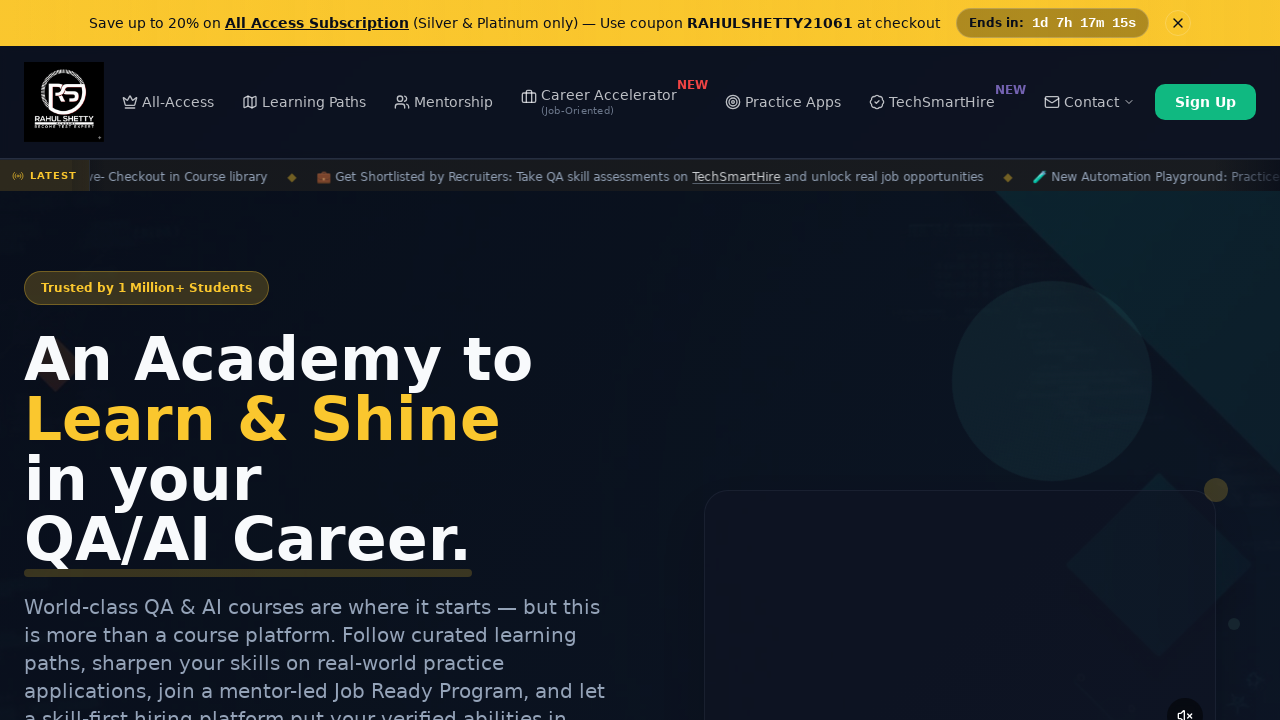

Navigated to Rahul Shetty Academy website
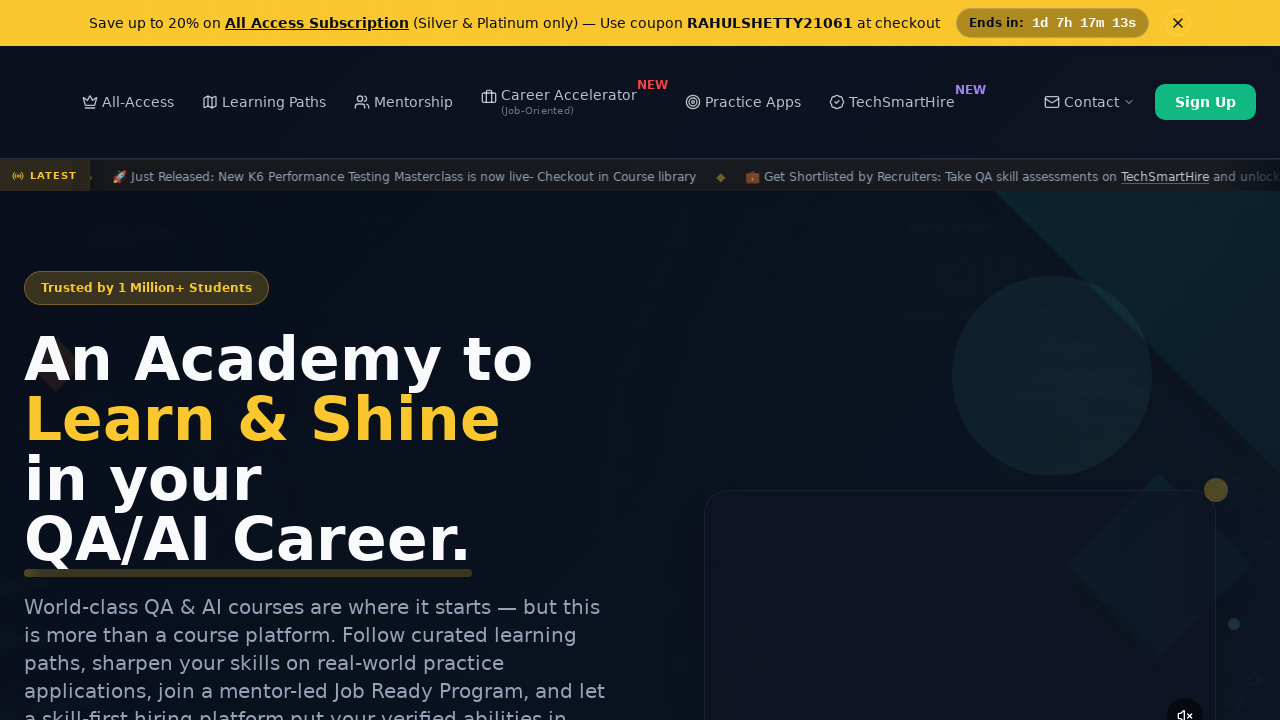

Page DOM content loaded
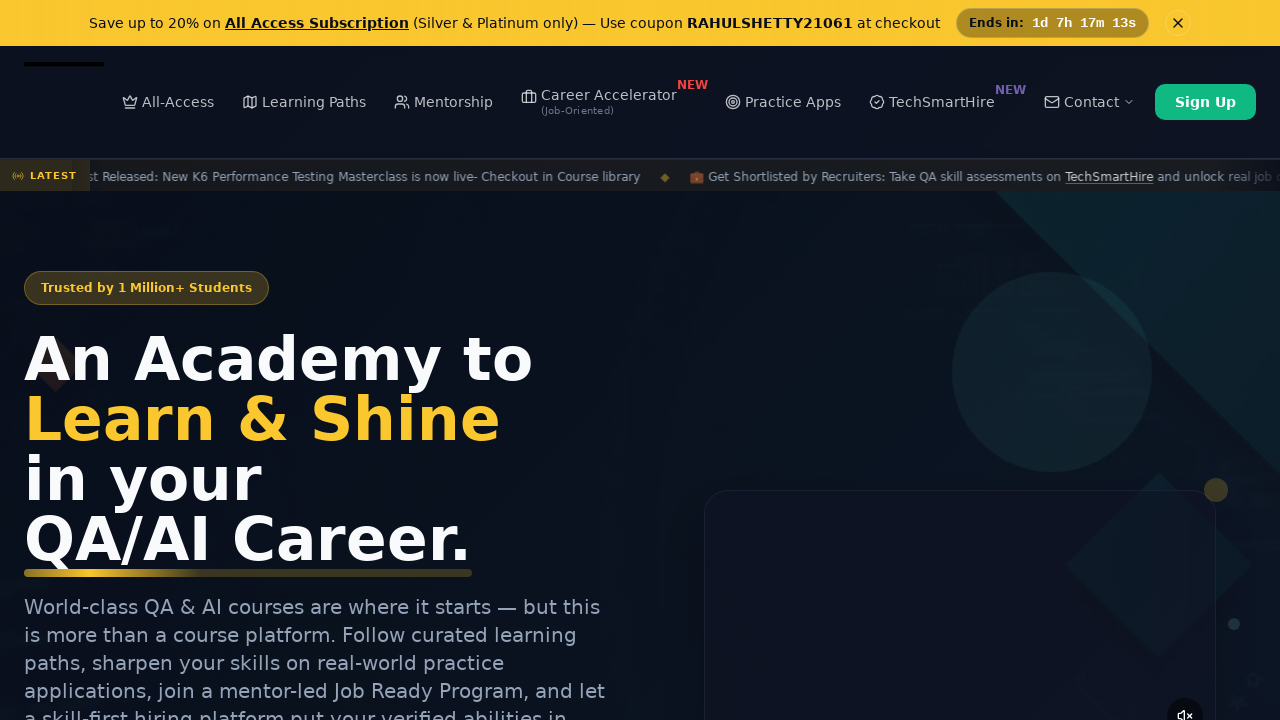

Retrieved page title: Rahul Shetty Academy | QA Automation, Playwright, AI Testing & Online Training
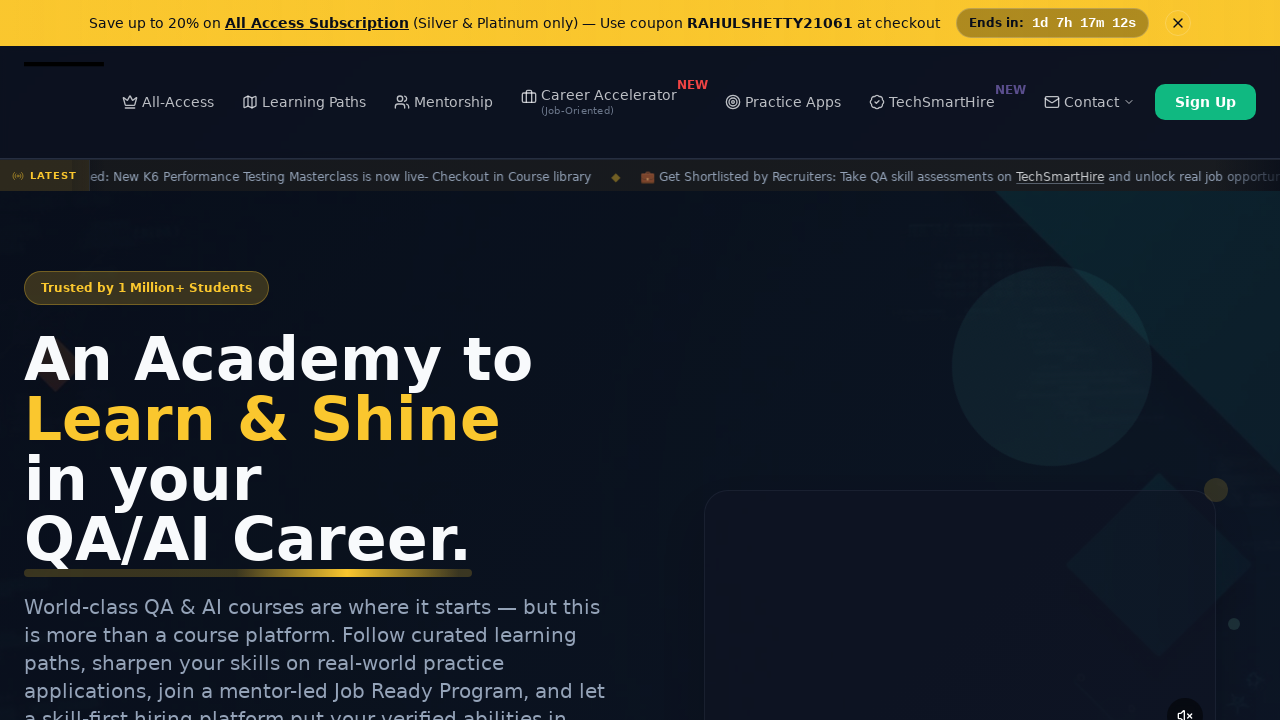

Retrieved current URL: https://rahulshettyacademy.com/
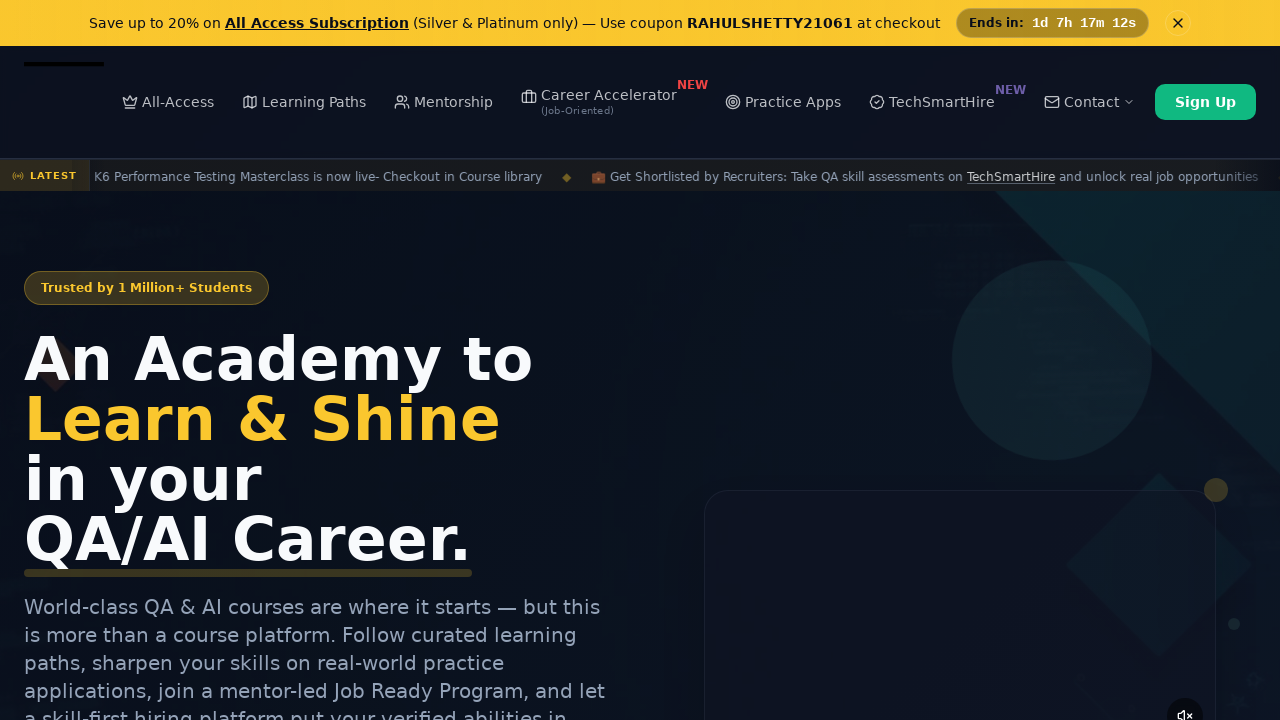

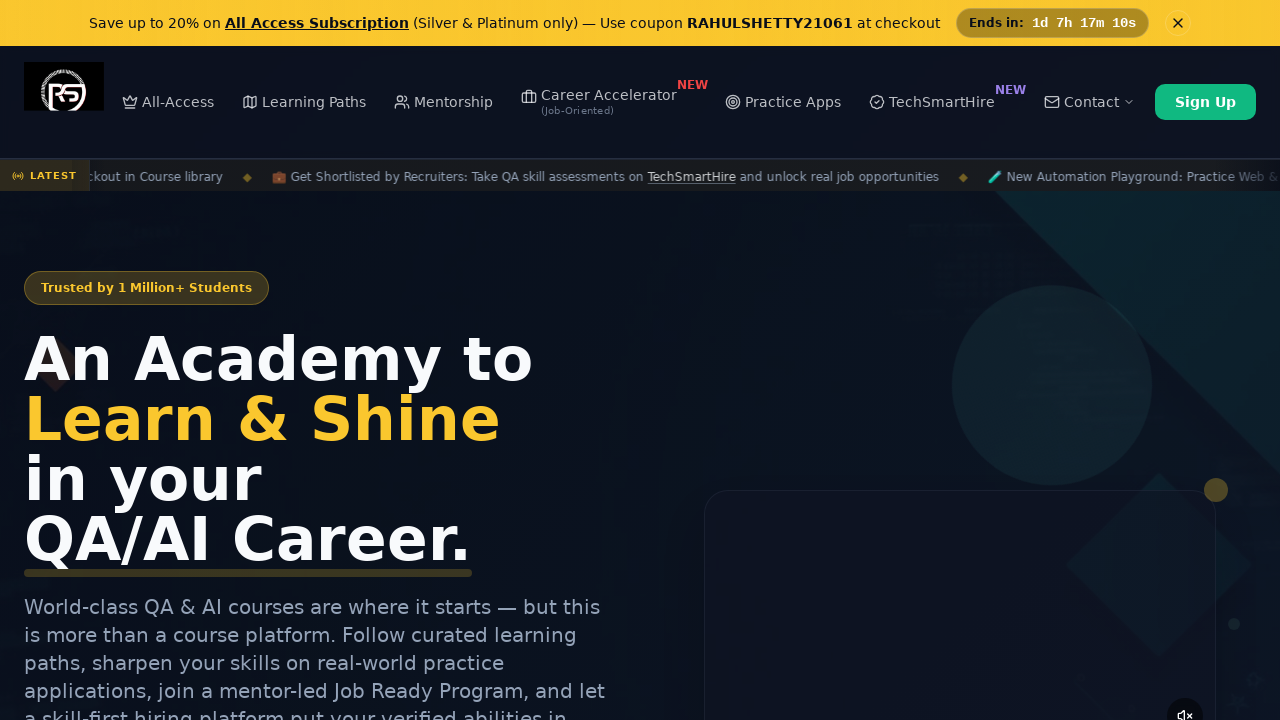